Tests drag and drop functionality on the jQuery UI droppable demo page by dragging an element from the draggable area to the droppable target within an iframe.

Starting URL: http://jqueryui.com/droppable/

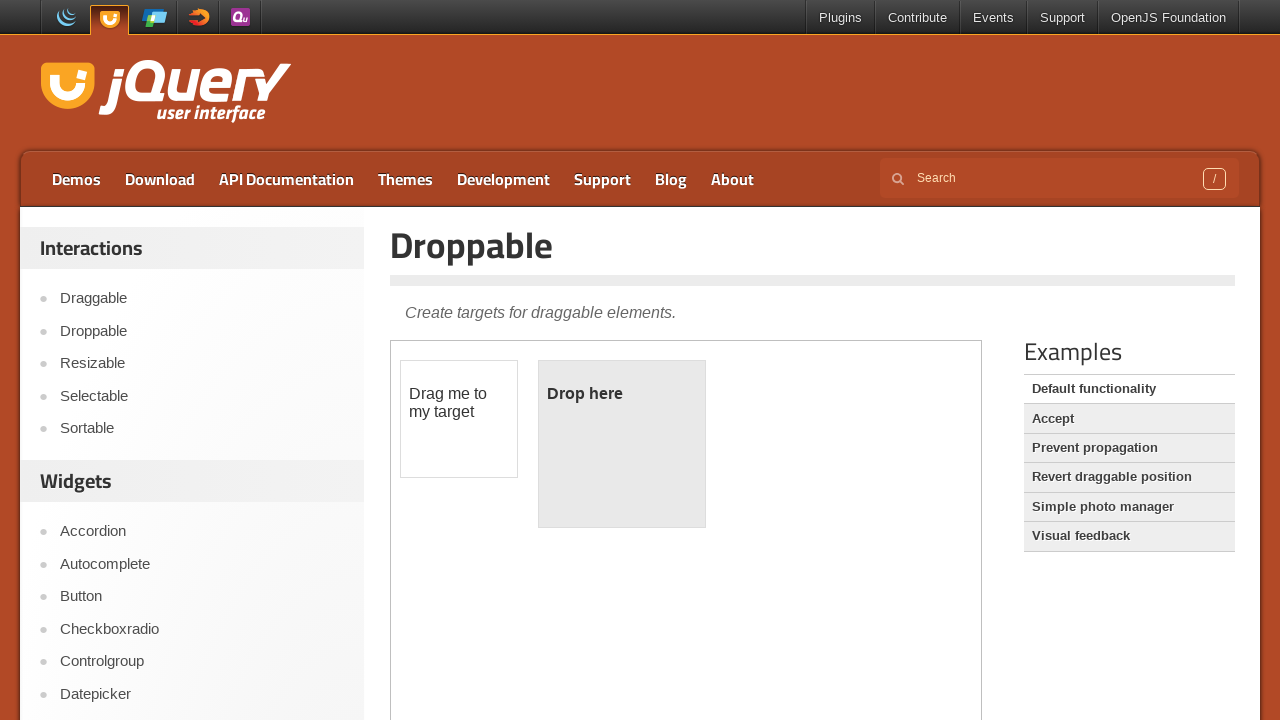

Located the demo iframe on the jQuery UI droppable page
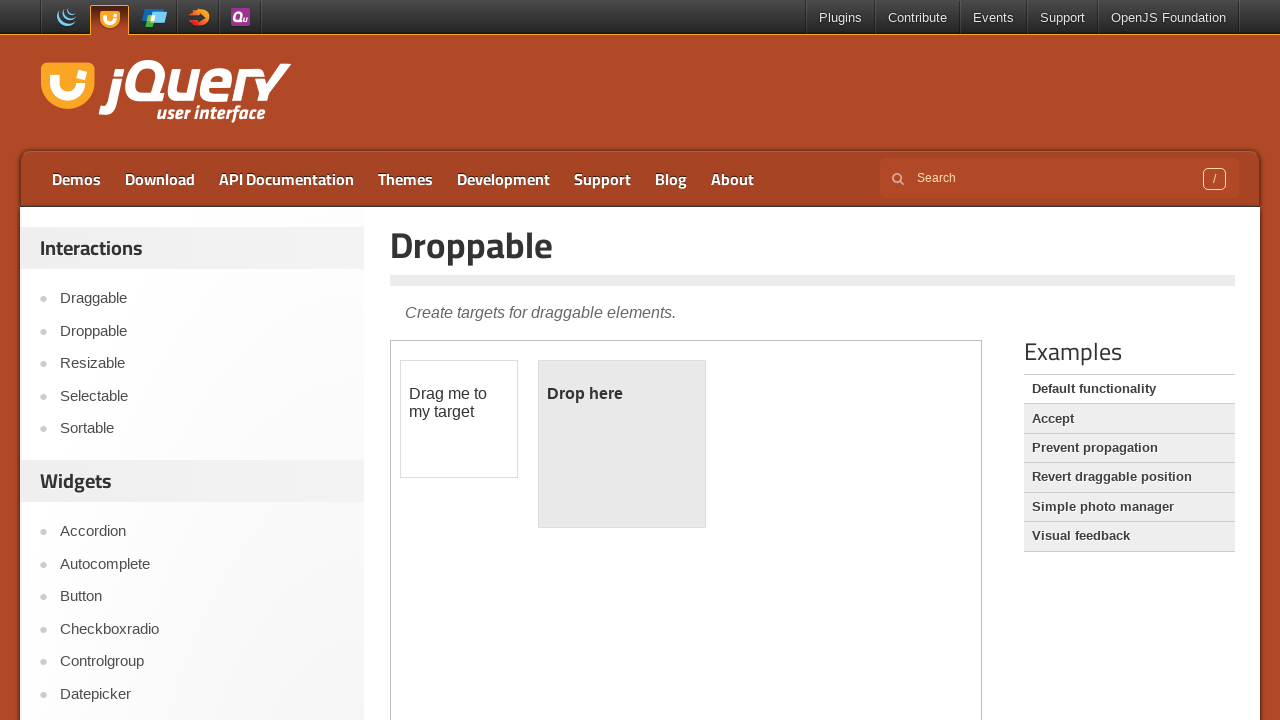

Located the draggable element with ID 'draggable' in the iframe
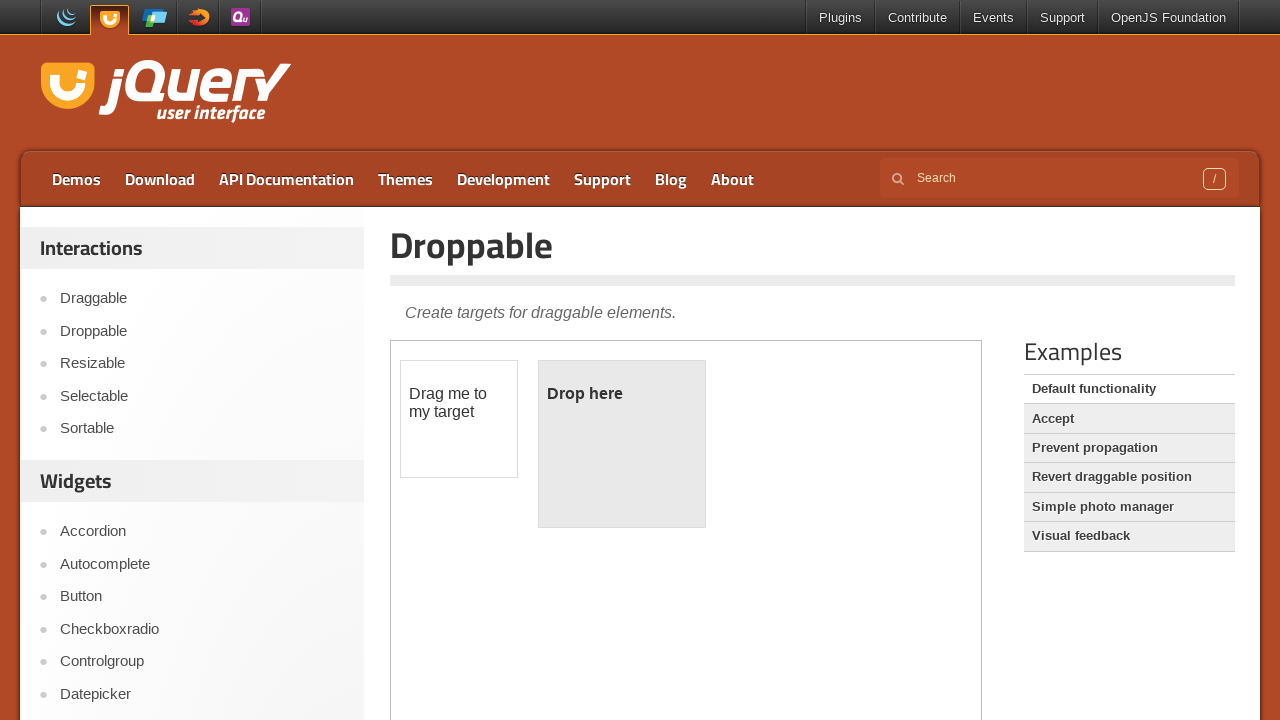

Located the droppable target element with ID 'droppable' in the iframe
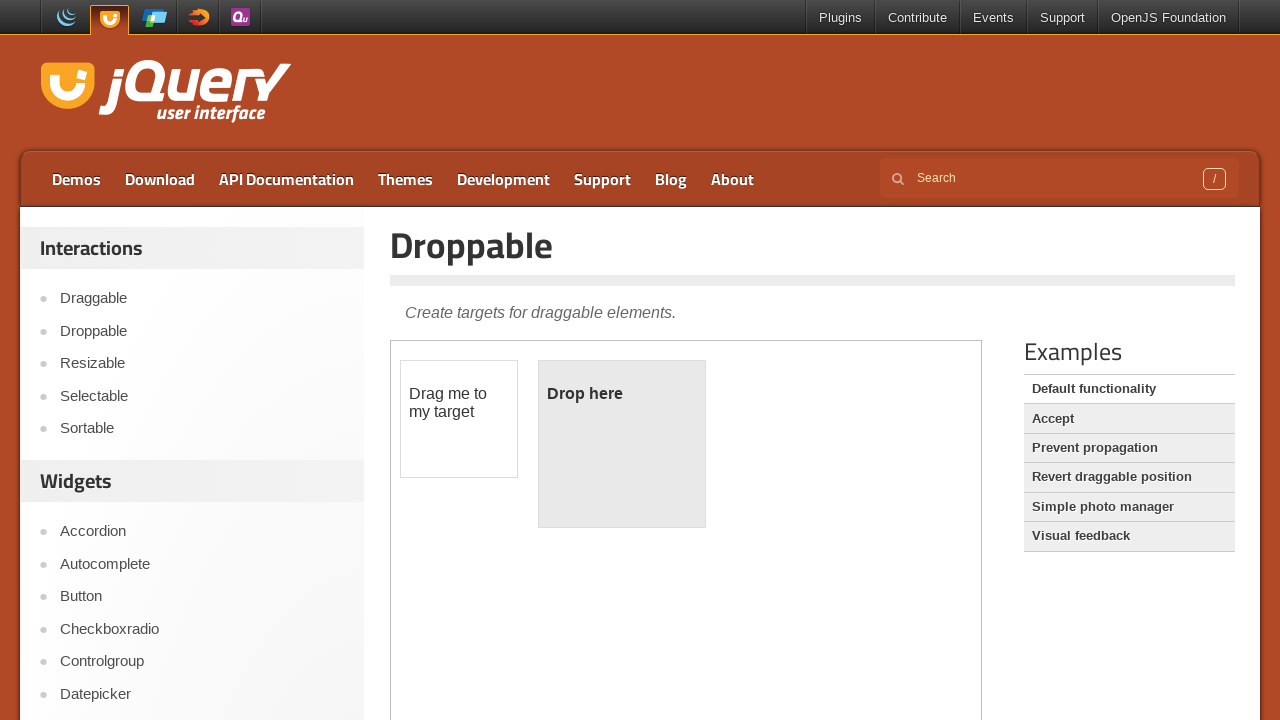

Dragged the draggable element onto the droppable target at (622, 444)
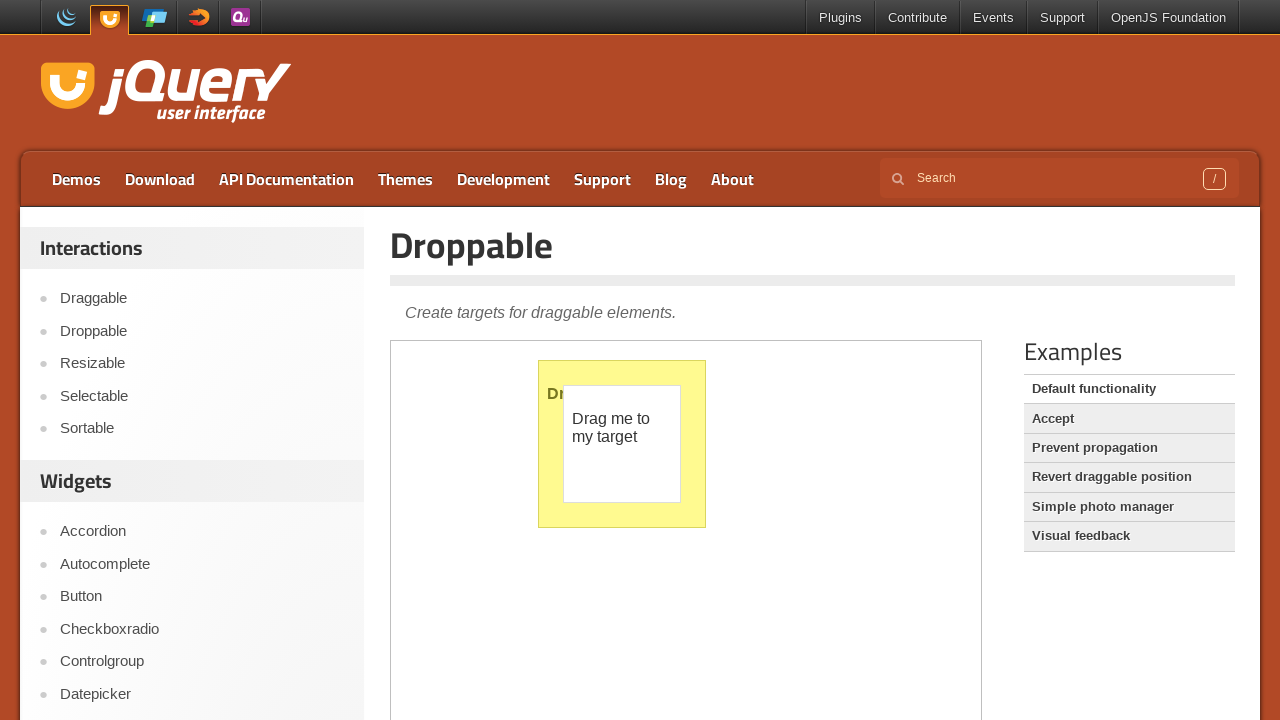

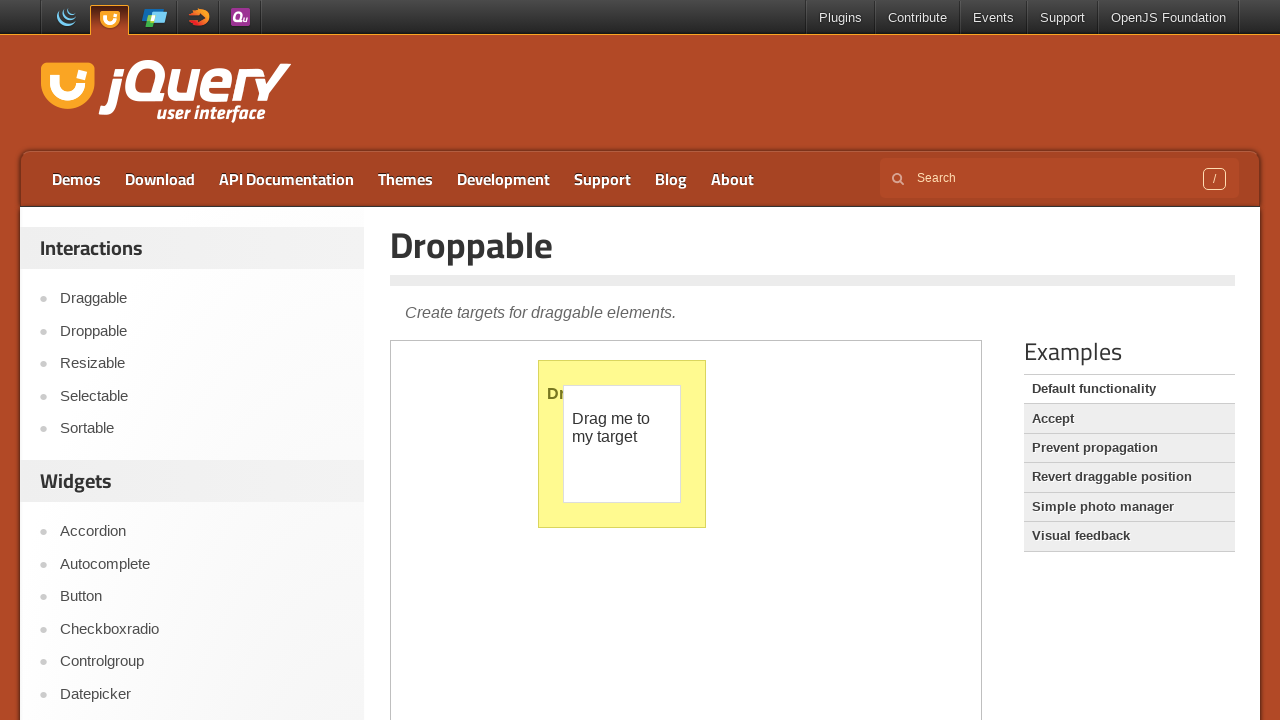